Tests the DS Portal application by navigating to the homepage and clicking the "Get Started" button to access the main content.

Starting URL: https://dsportalapp.herokuapp.com/

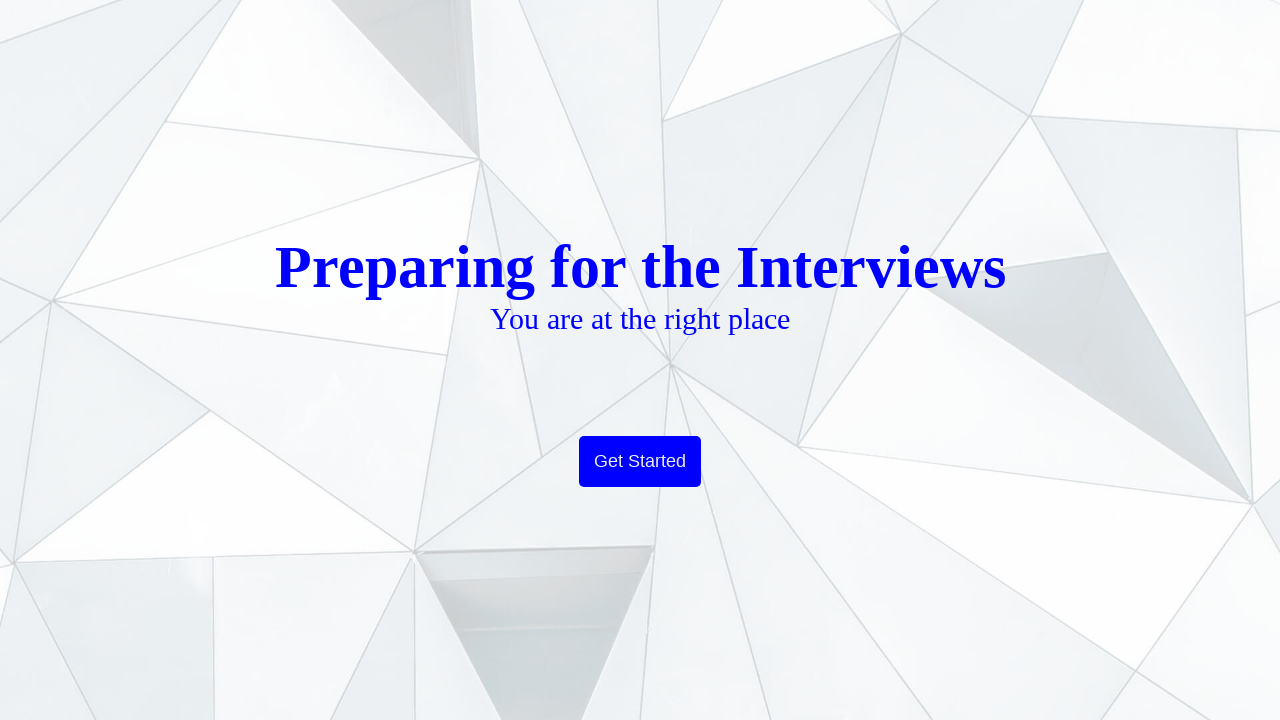

Navigated to DS Portal homepage
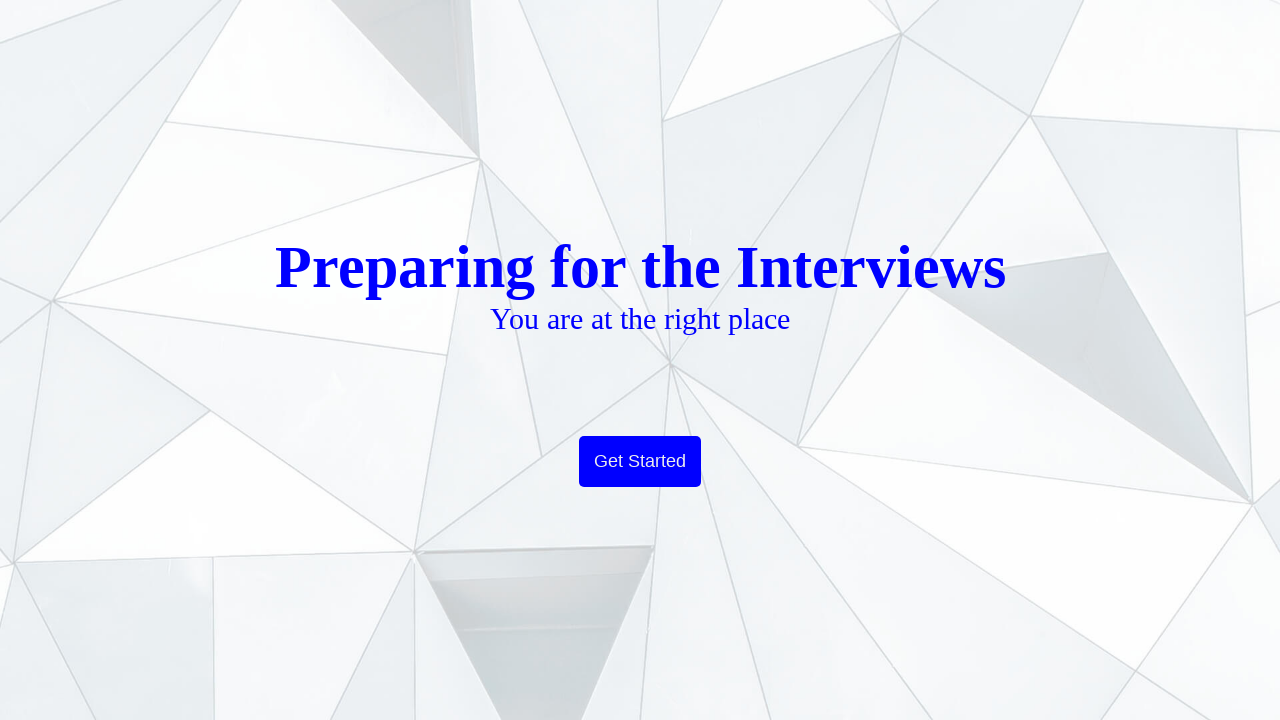

Clicked the 'Get Started' button at (640, 462) on xpath=//button[text()='Get Started']
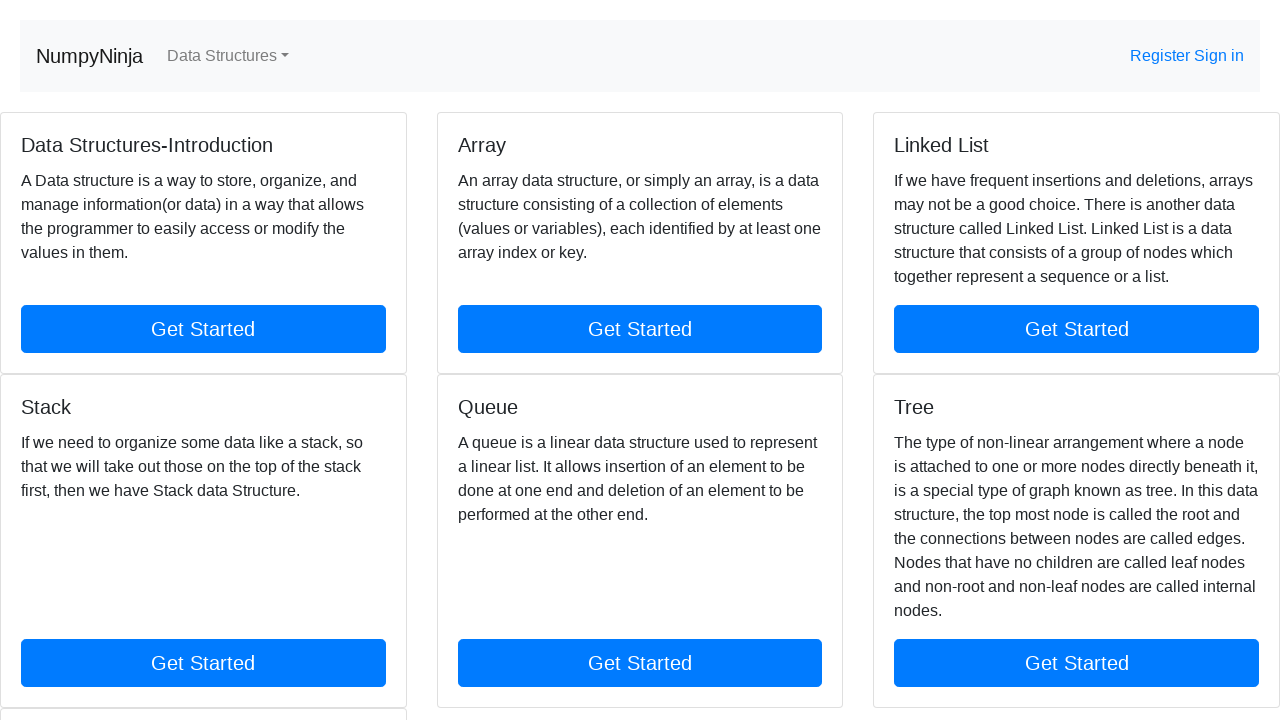

Waited for page to load and network to become idle
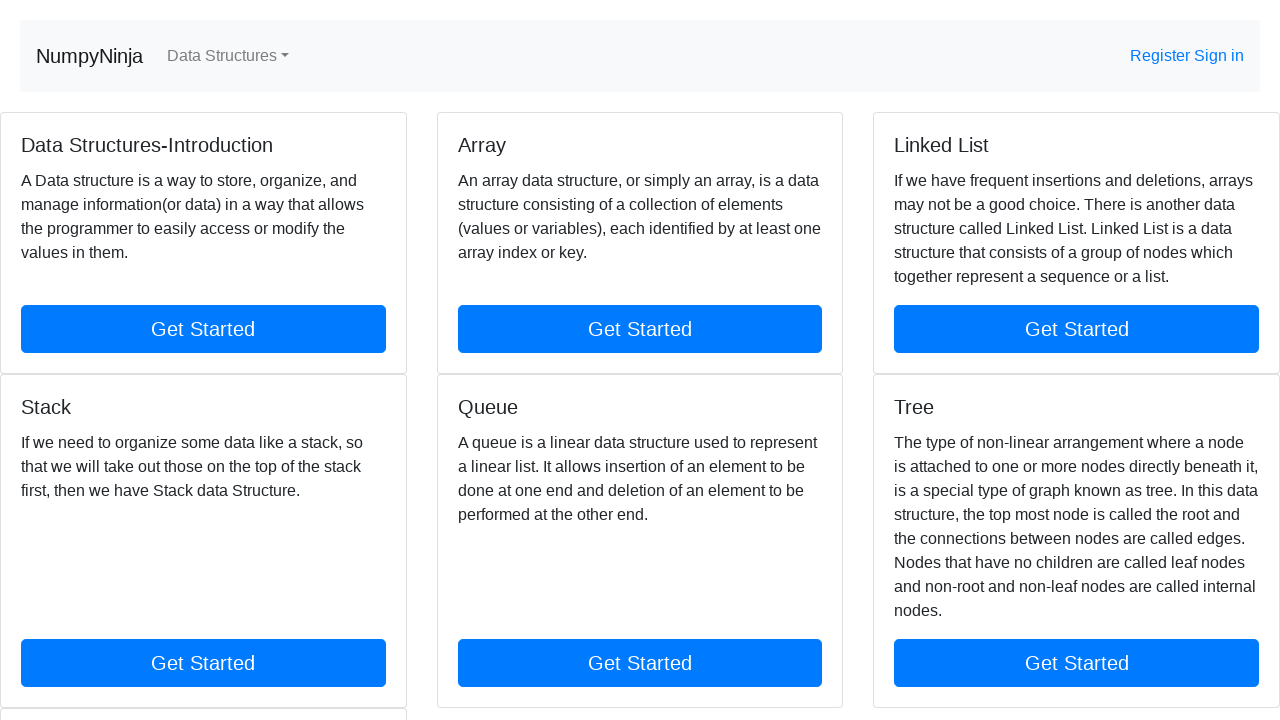

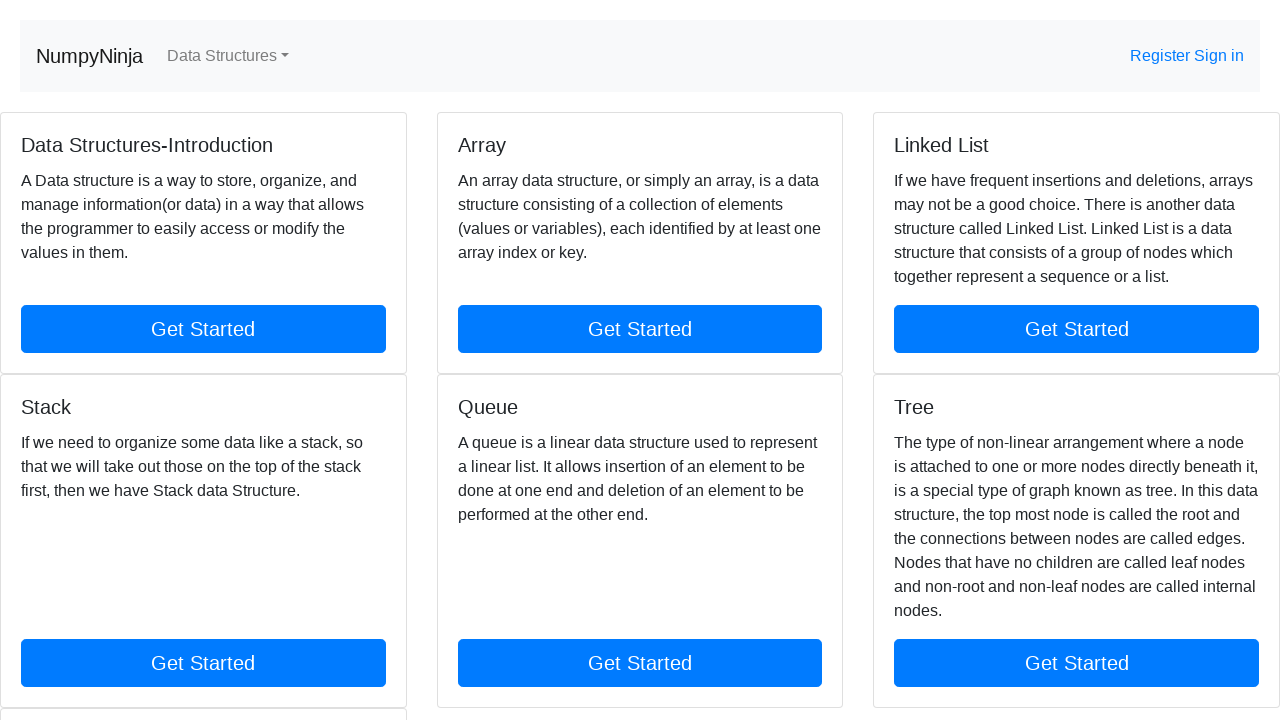